Tests deleting tasks from the to-do list by adding two tasks, verifying they appear in the To-Do Tasks tab, and then canceling/deleting both tasks from the list.

Starting URL: https://abhigyank.github.io/To-Do-List/

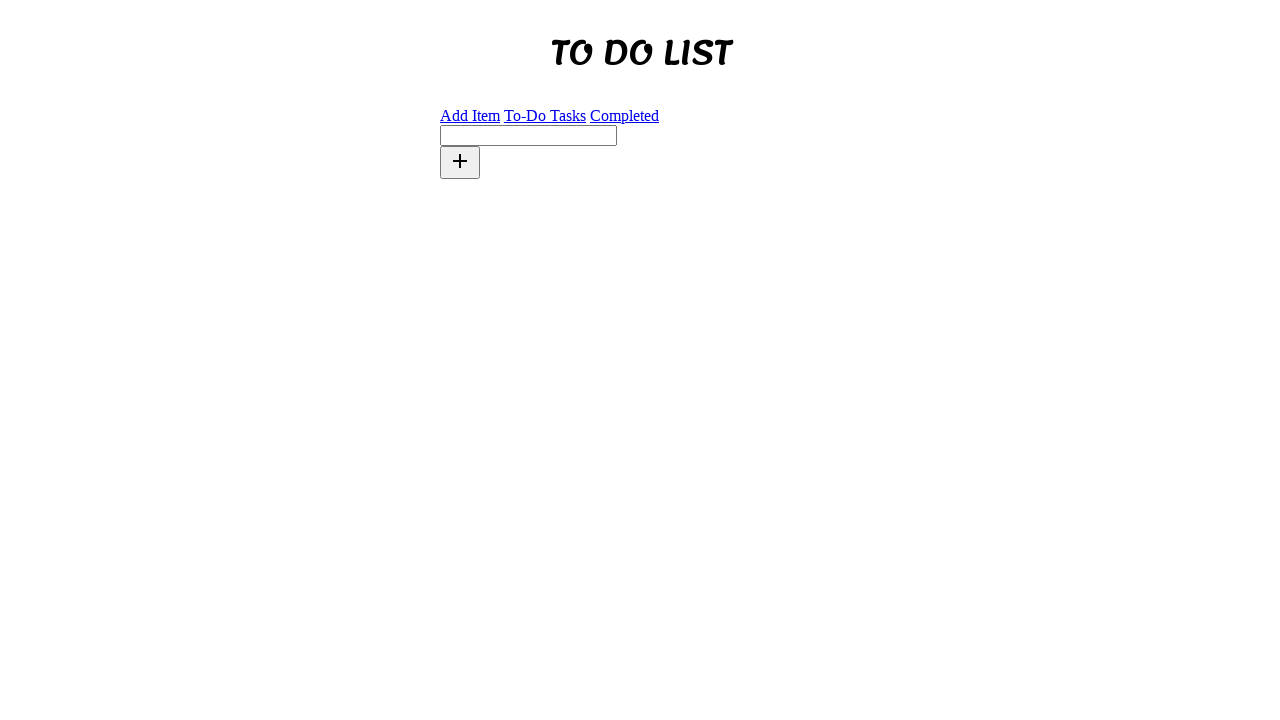

Waited for task input field to load
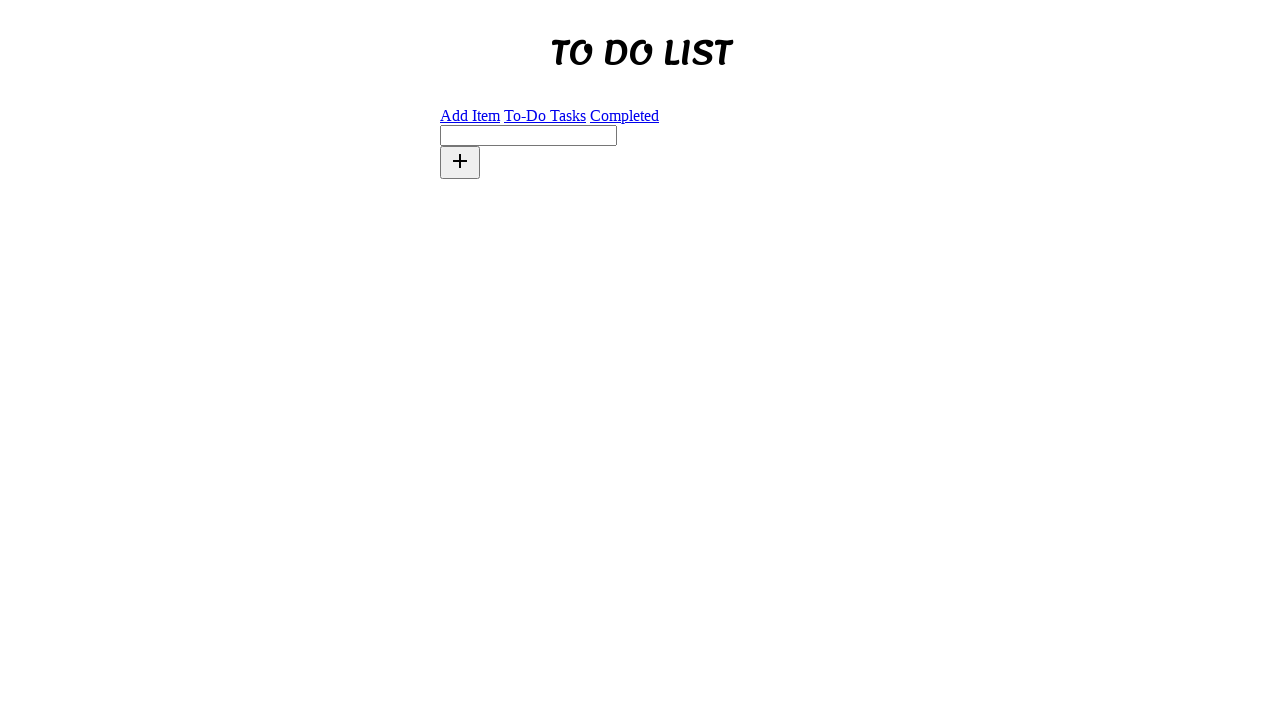

Filled task input with 'Complete project report' on #new-task
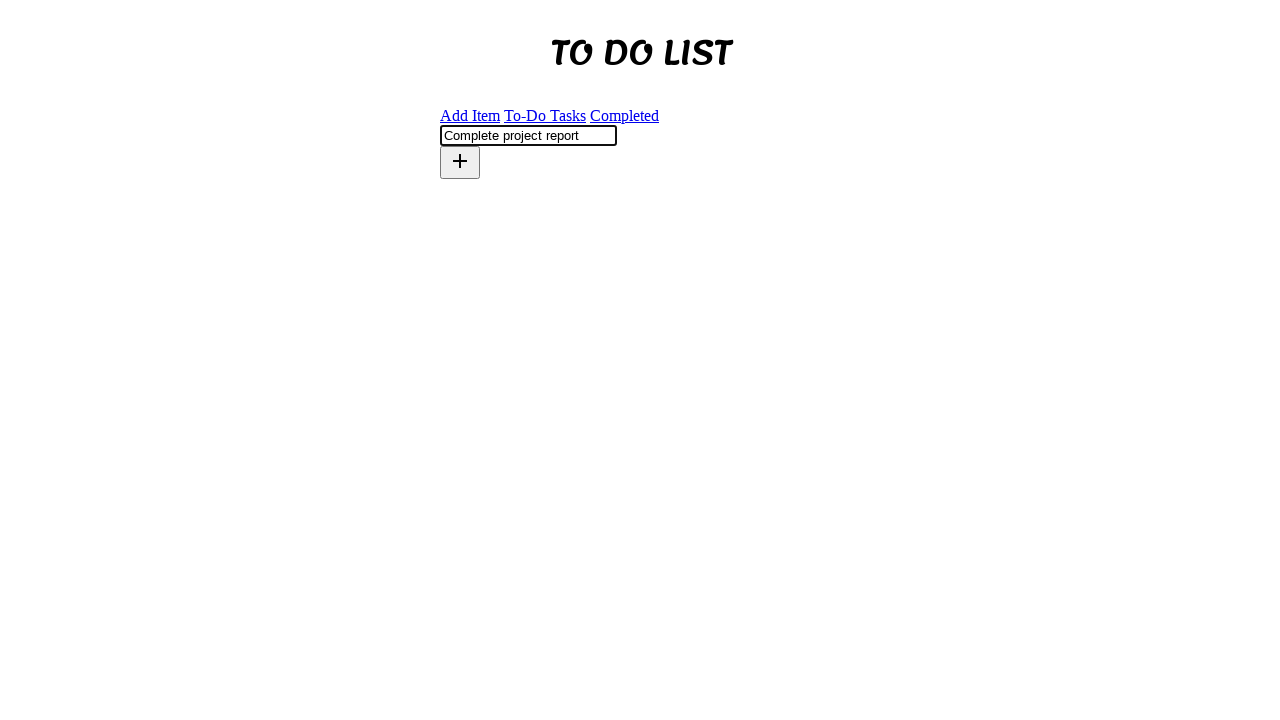

Clicked add task button at (460, 162) on xpath=//button[i[@class='material-icons']]
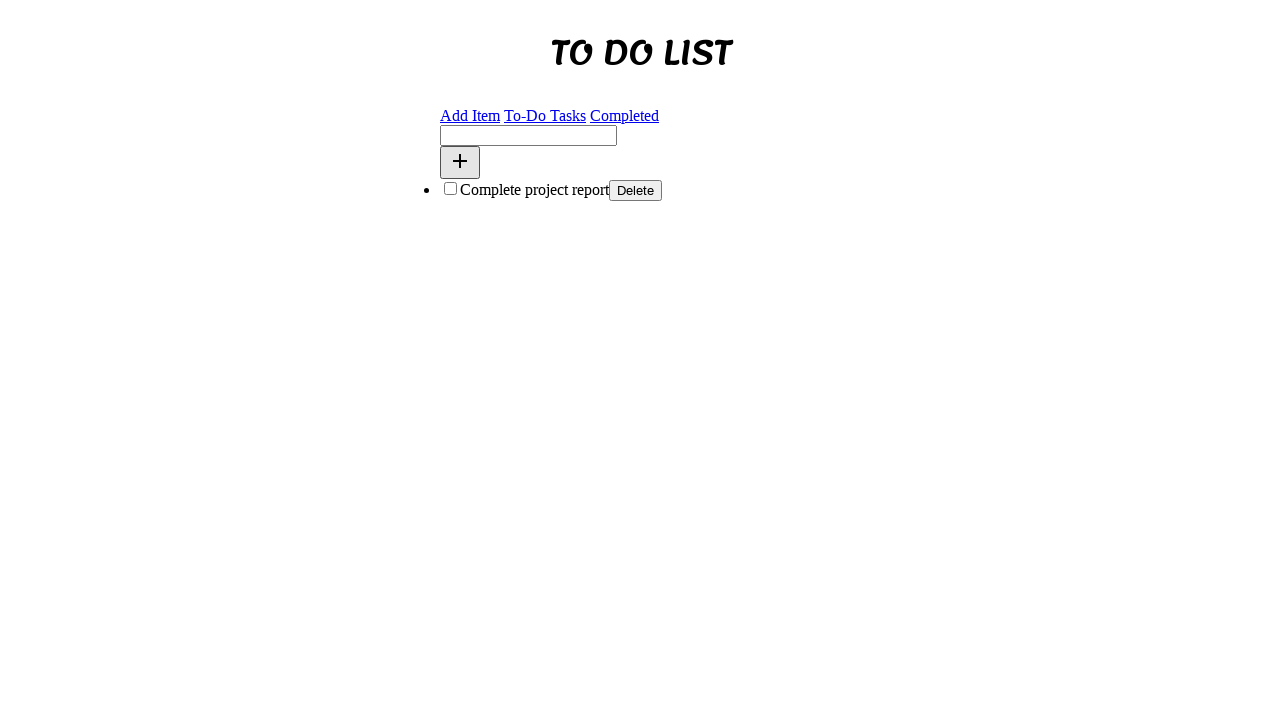

Navigated to To-Do Tasks tab at (545, 115) on xpath=//a[text()='To-Do Tasks']
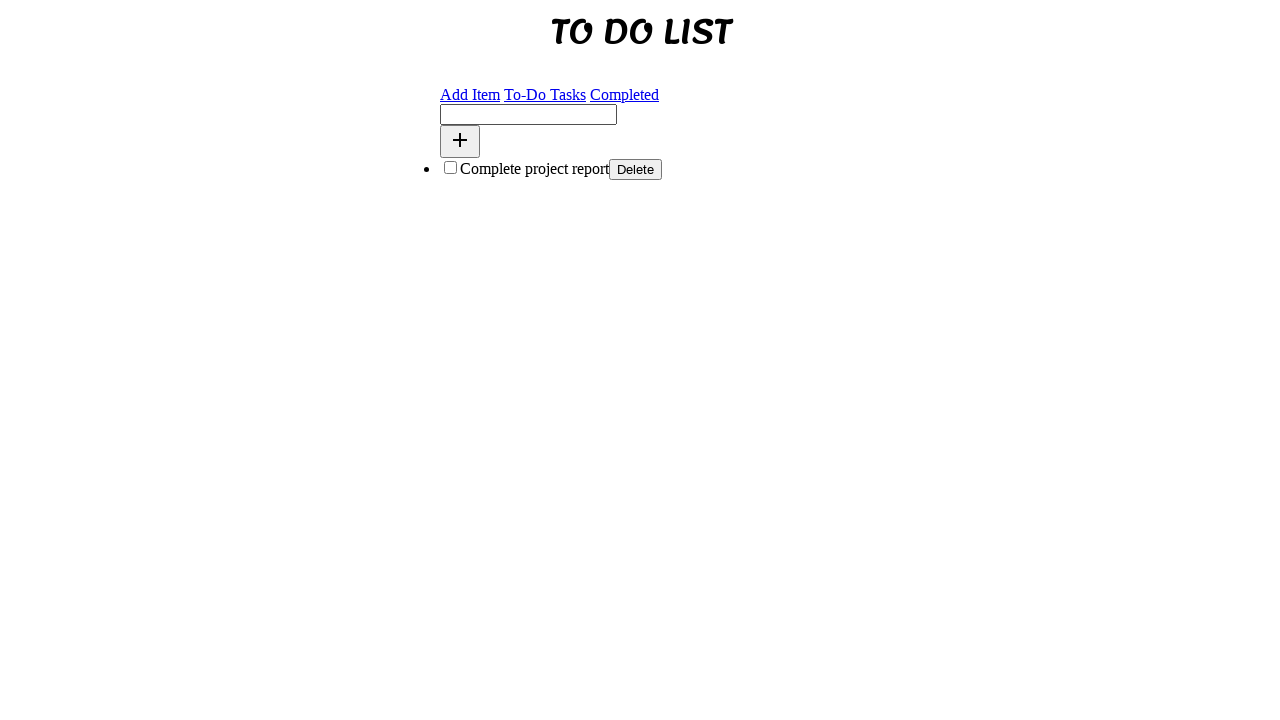

Verified first task 'Complete project report' appears in To-Do Tasks
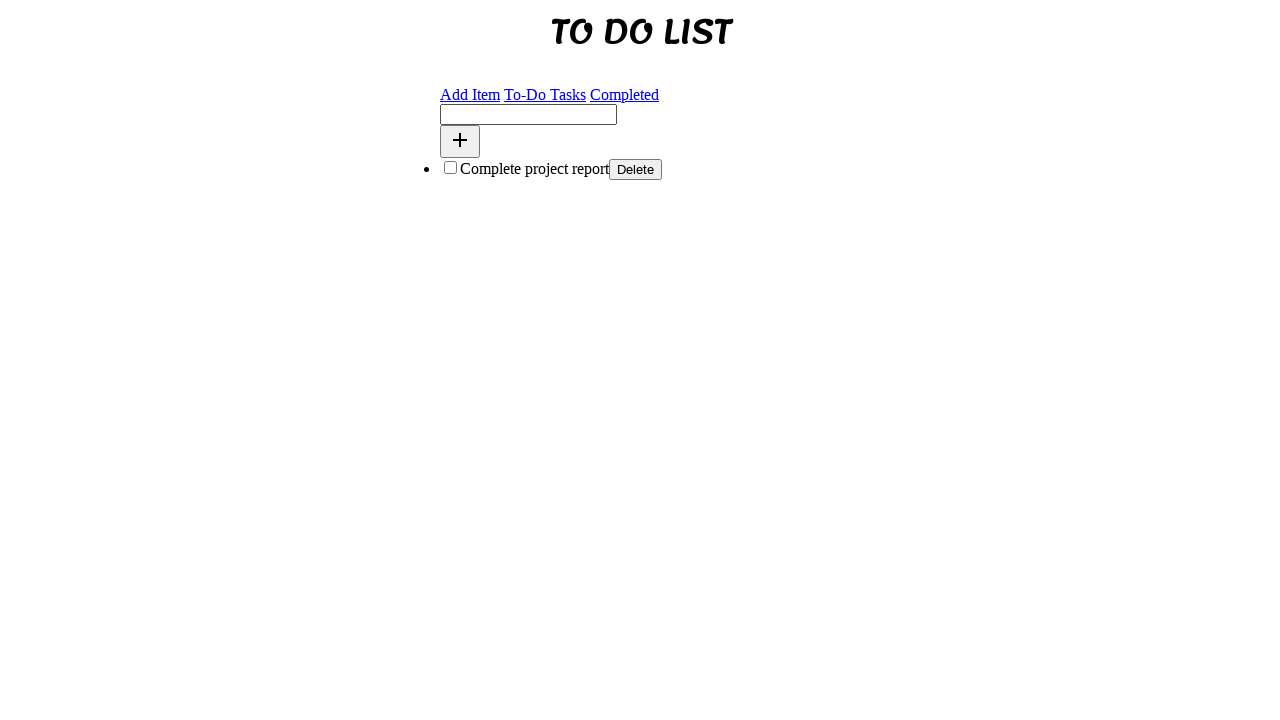

Navigated back to Add Item tab at (470, 94) on xpath=//a[text()='Add Item']
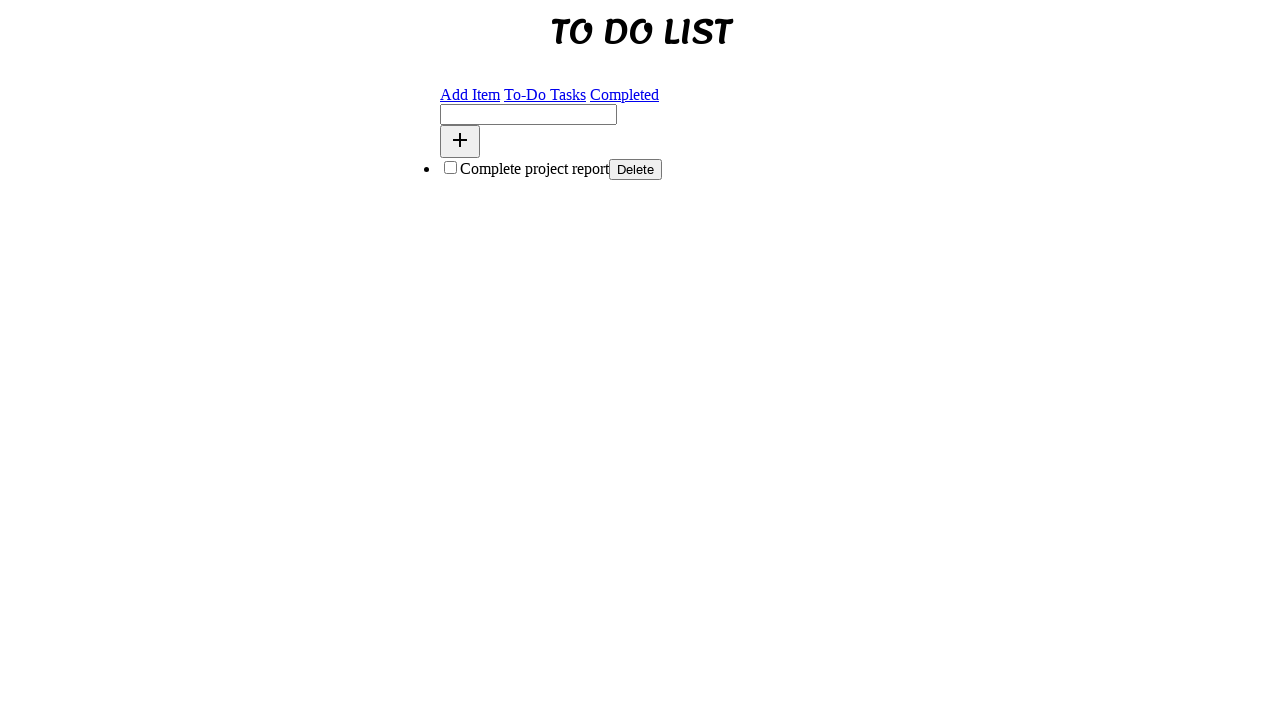

Waited for task input field to load
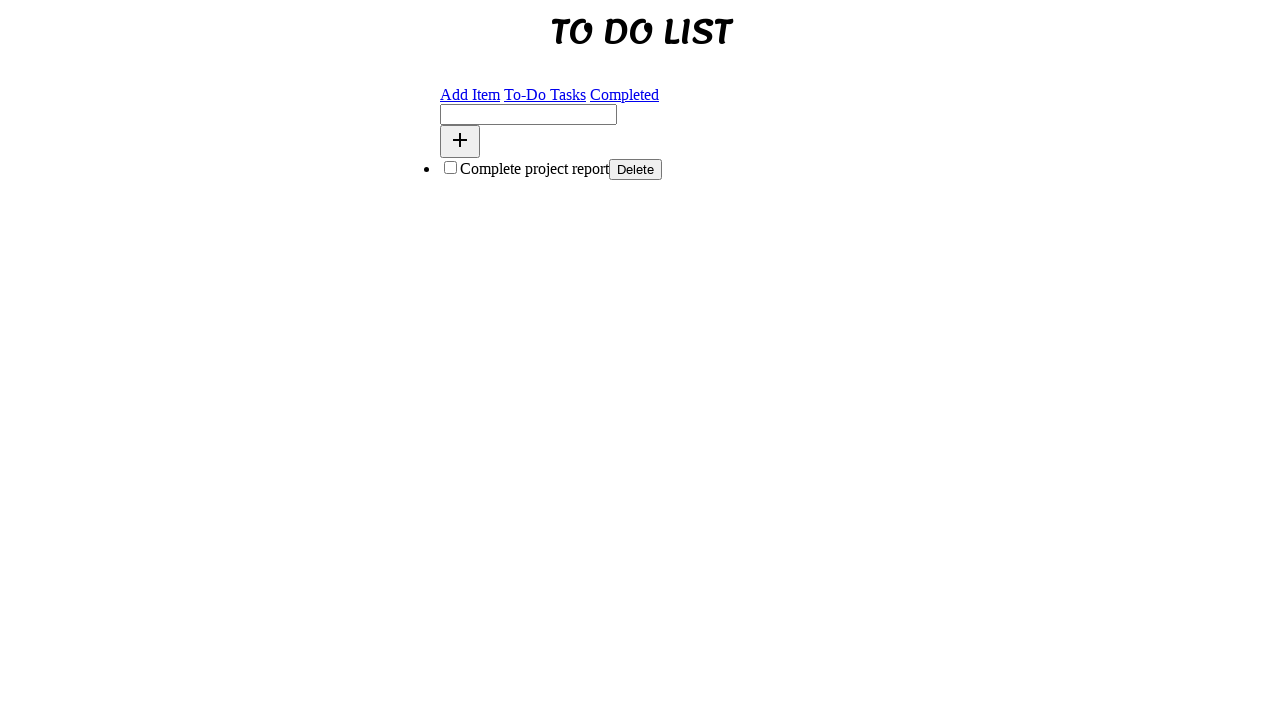

Filled task input with 'Schedule team meeting' on #new-task
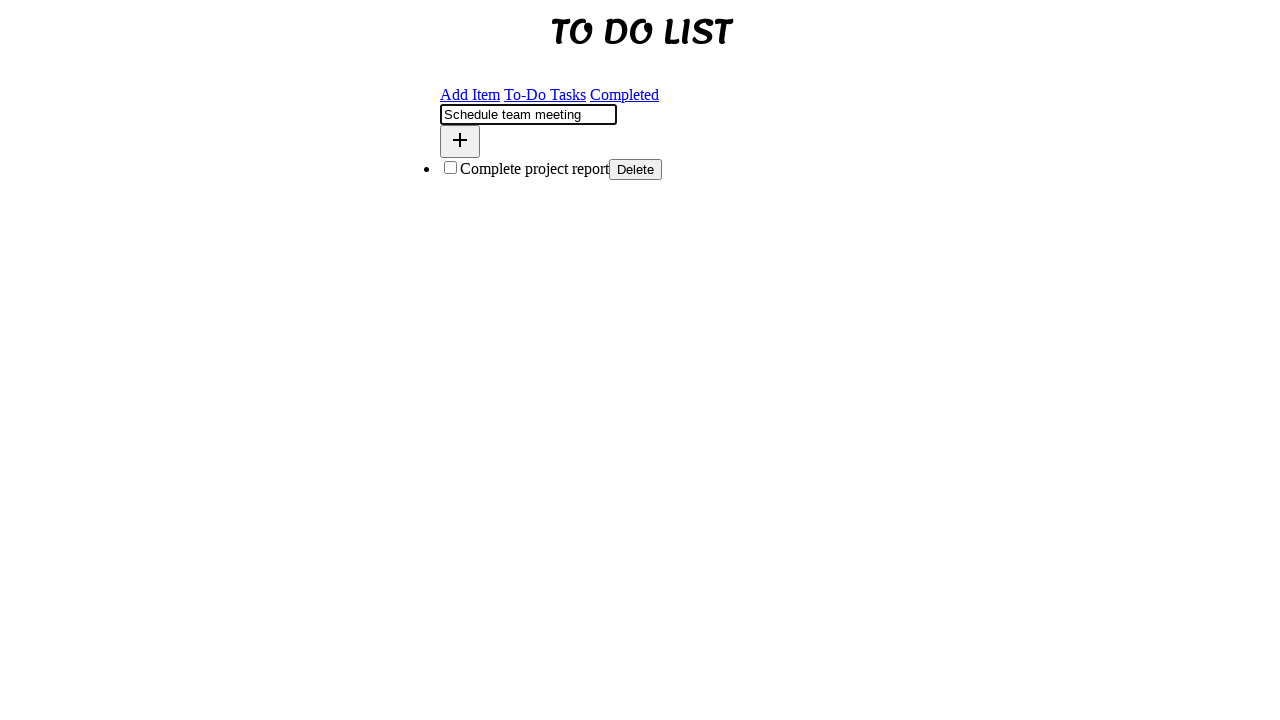

Clicked add task button at (460, 141) on xpath=//button[i[@class='material-icons']]
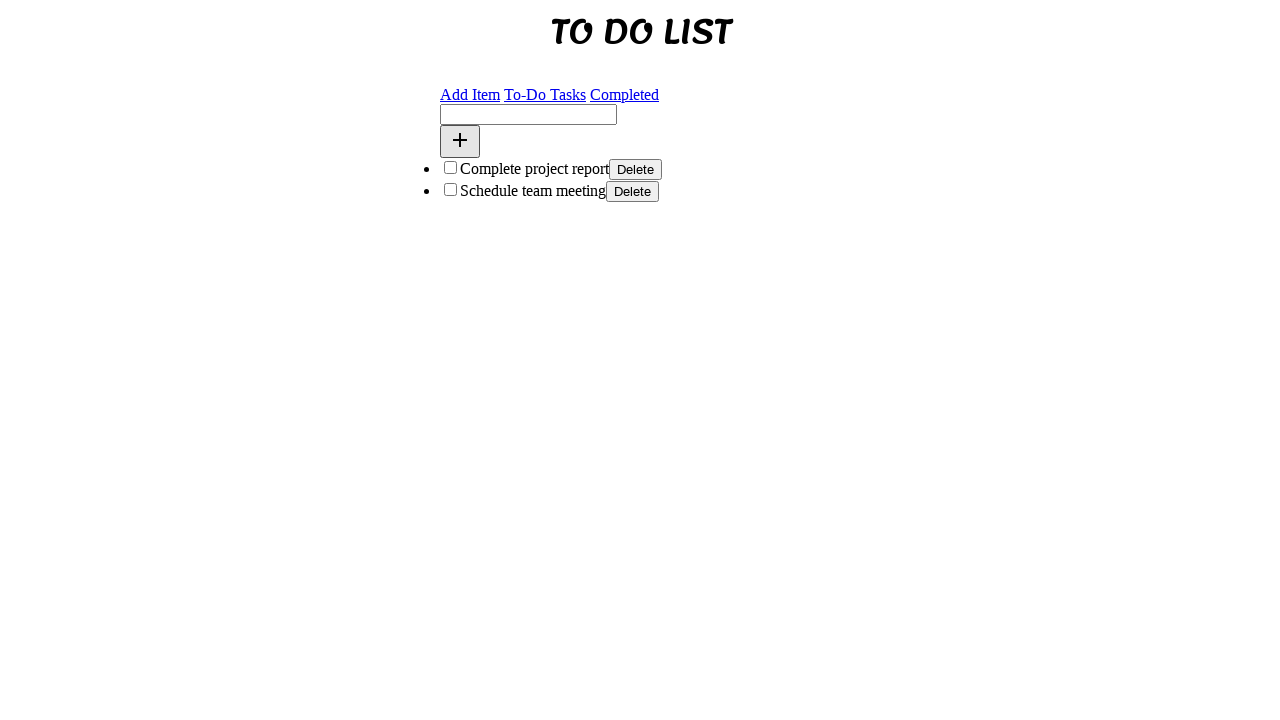

Navigated to To-Do Tasks tab at (545, 94) on xpath=//a[text()='To-Do Tasks']
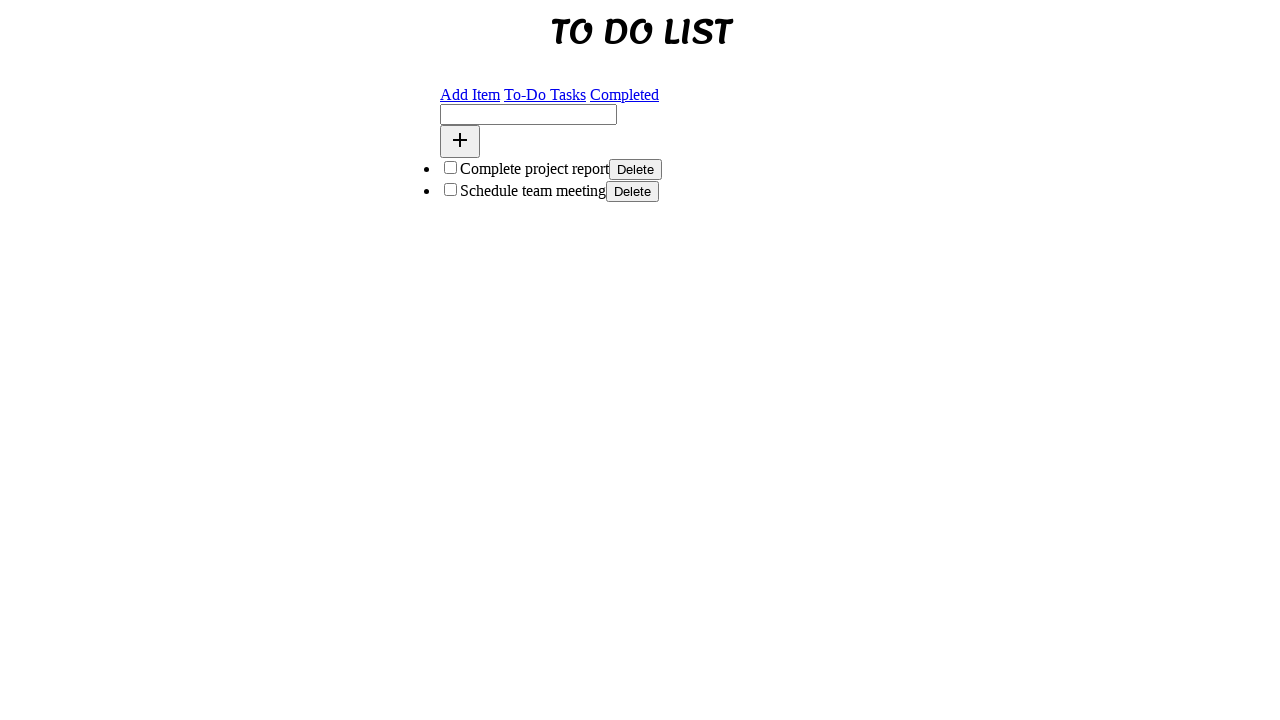

Verified second task 'Schedule team meeting' appears in To-Do Tasks
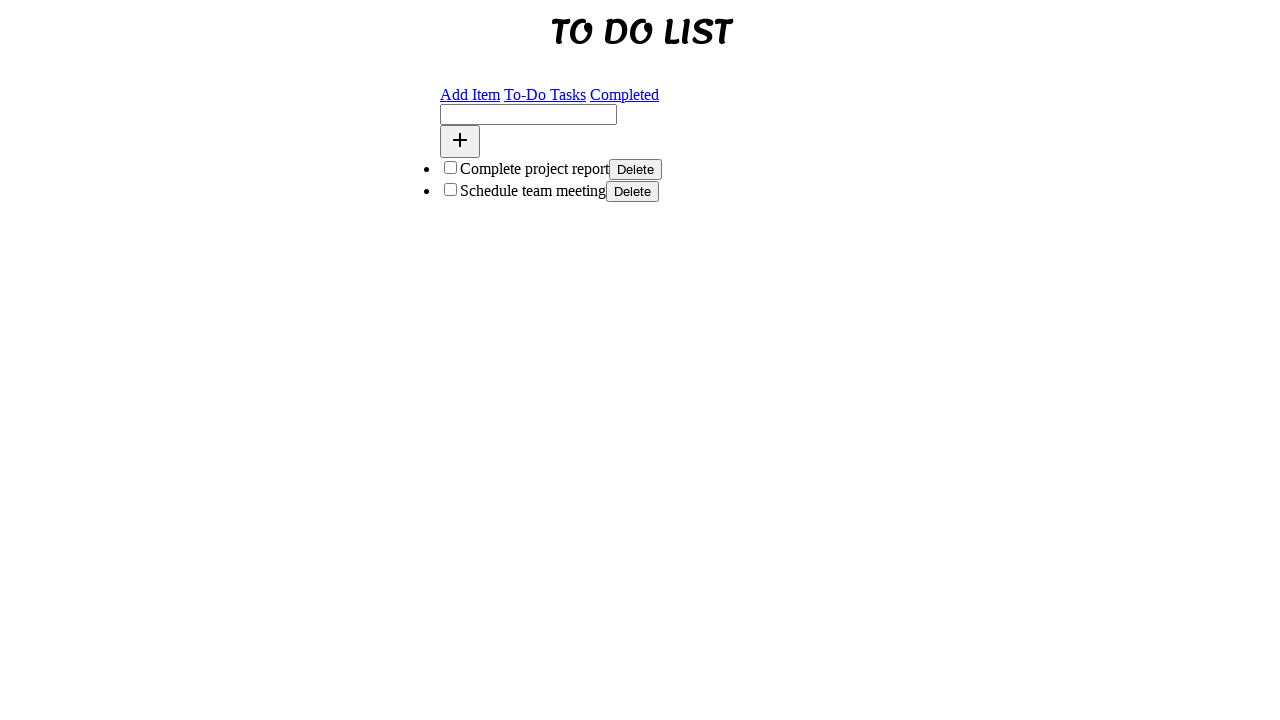

Deleted the second task 'Schedule team meeting' at (632, 191) on xpath=//ul[@id='incomplete-tasks']//button[@id='2']
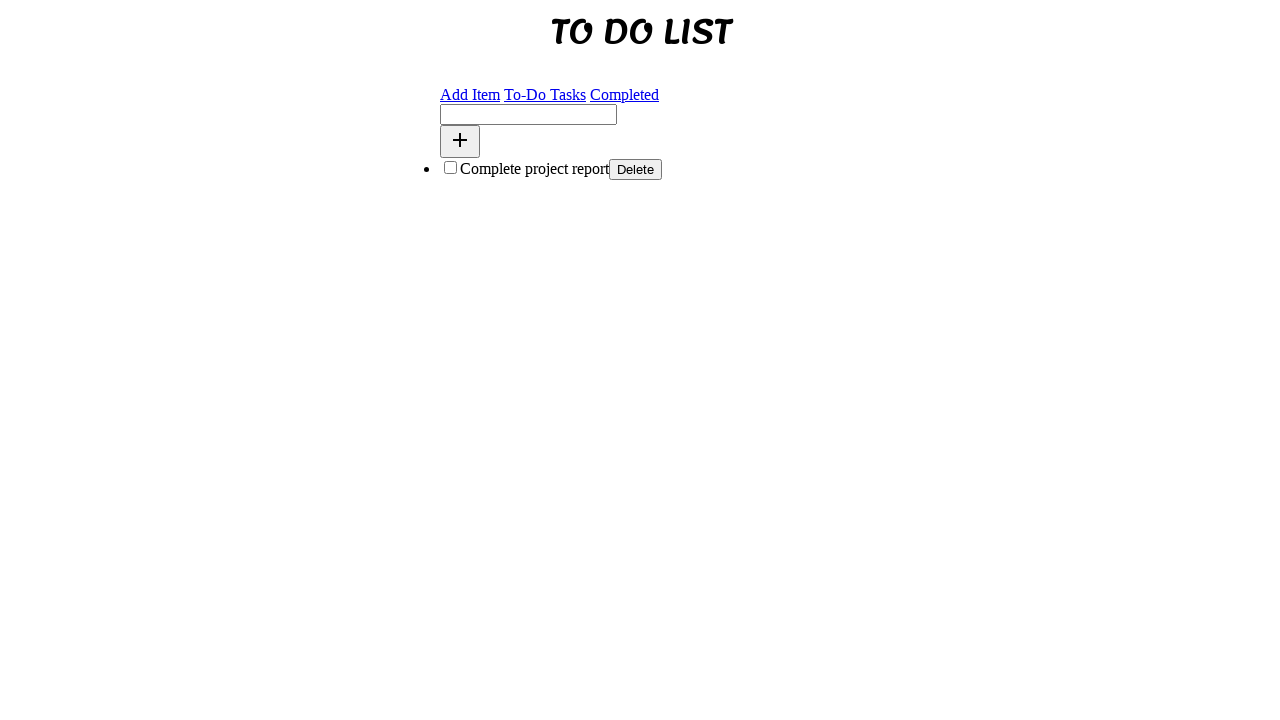

Deleted the first task 'Complete project report' at (636, 169) on xpath=//ul[@id='incomplete-tasks']//button[@id='1']
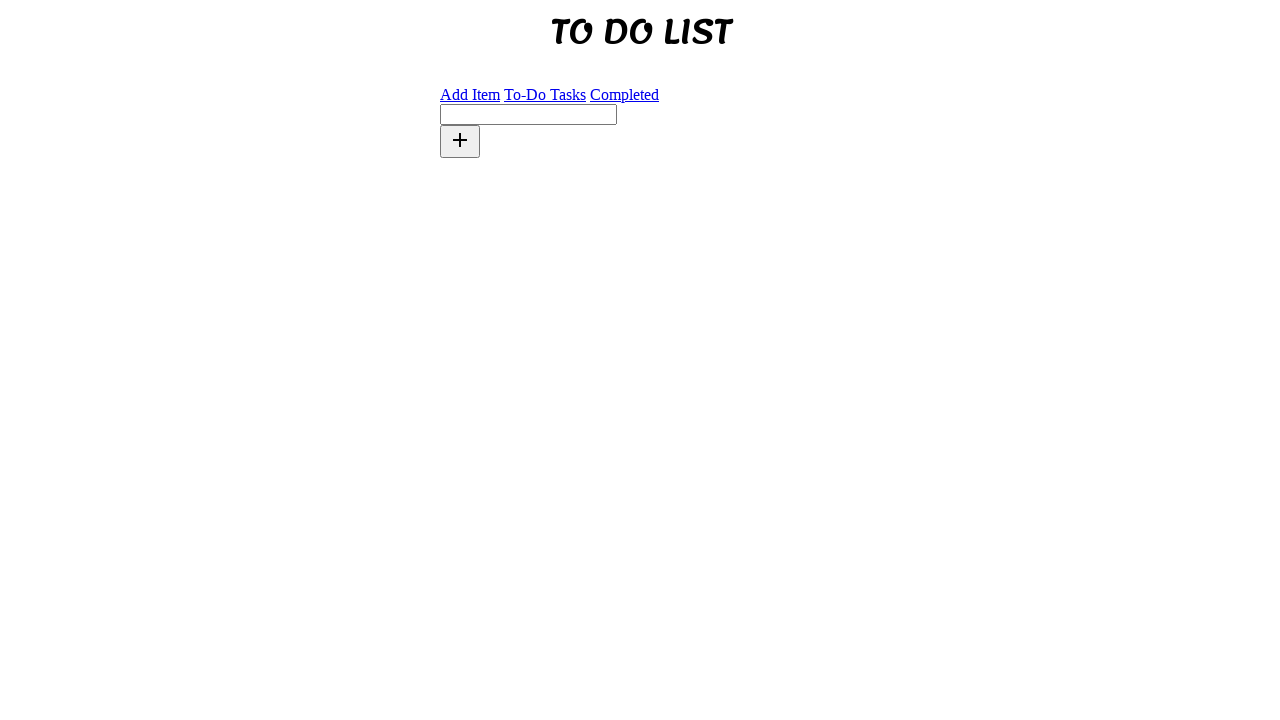

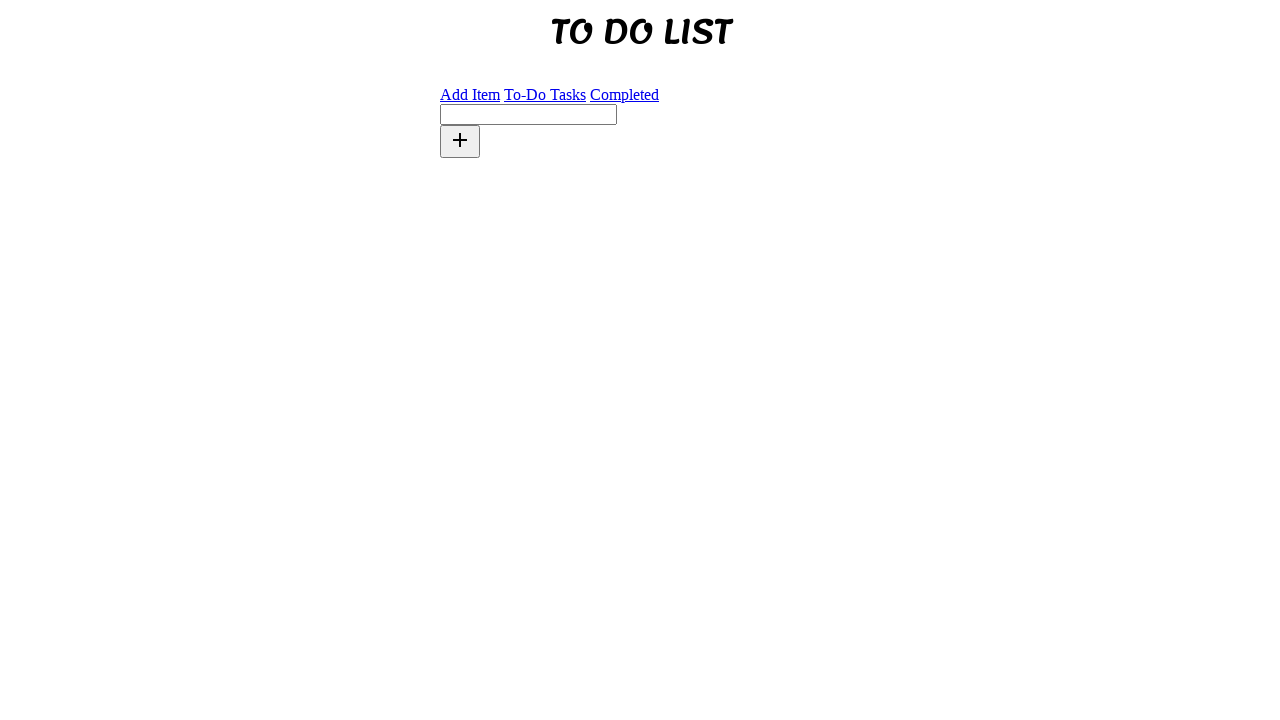